Tests keyboard input events by pressing a key and performing keyboard shortcuts (Ctrl+A to select all, Ctrl+C to copy) on an input events demo page.

Starting URL: https://v1.training-support.net/selenium/input-events

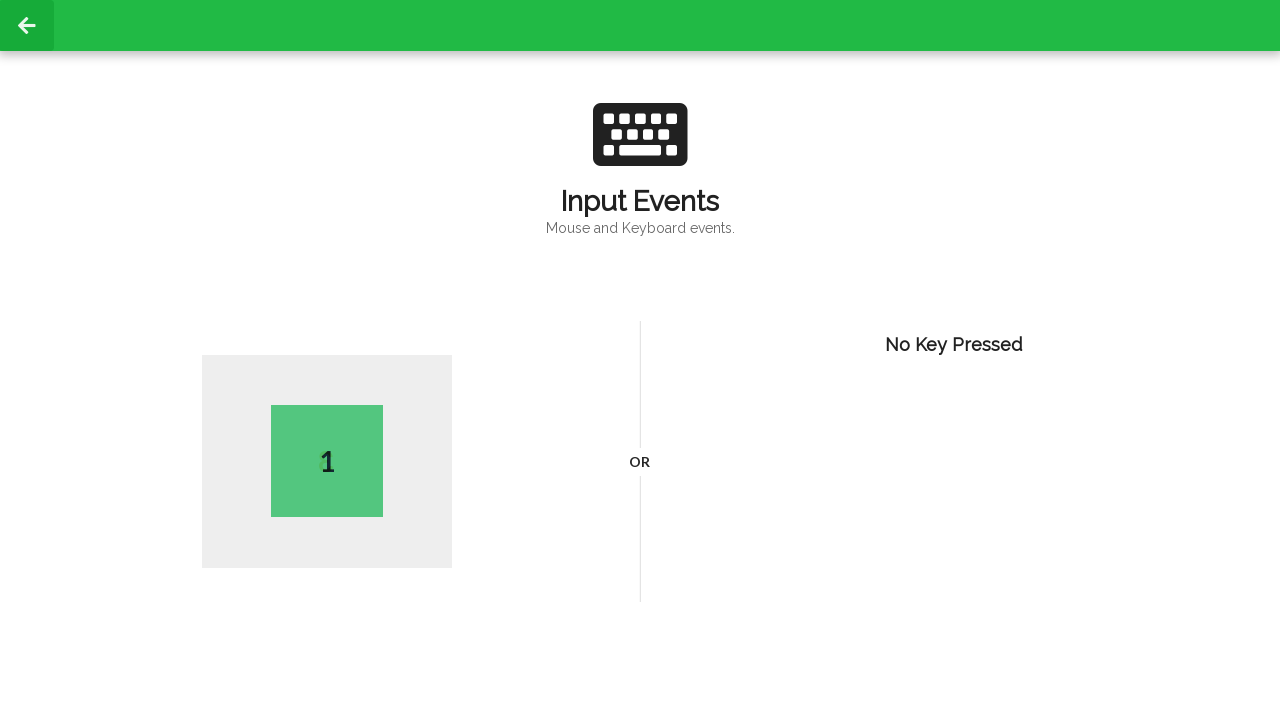

Pressed key 'A' to simulate typing first name initial
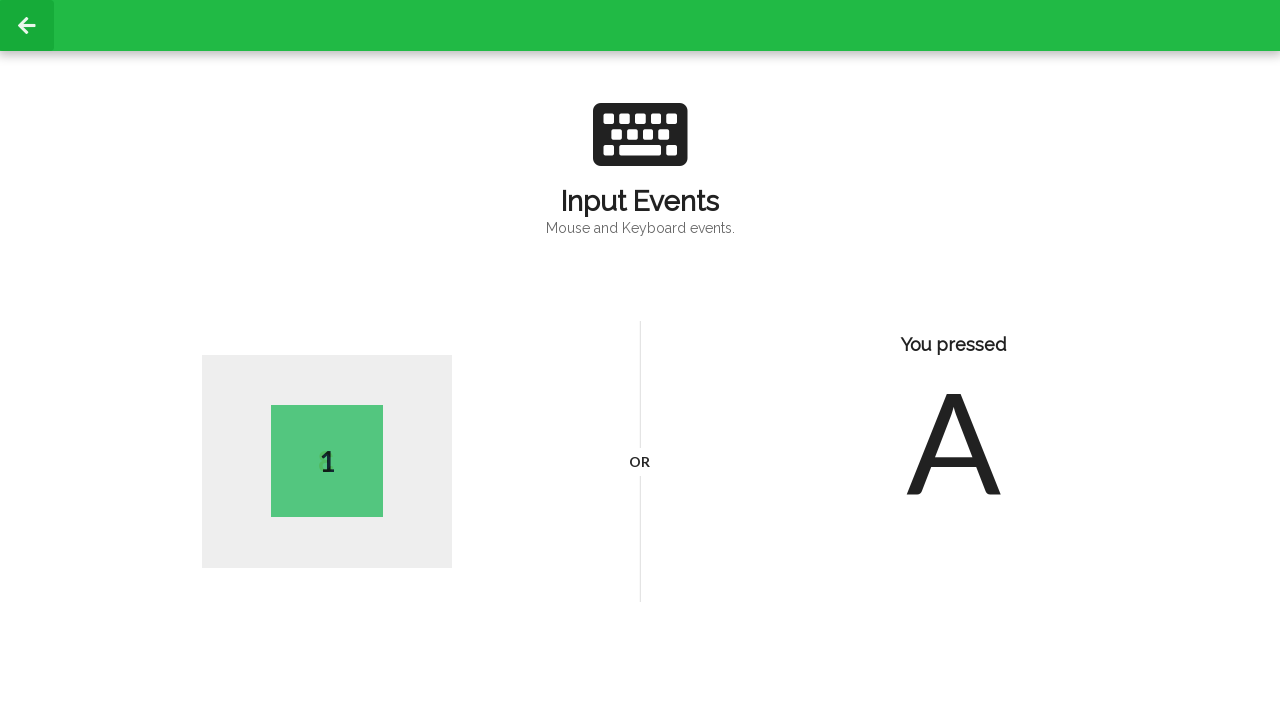

Performed Ctrl+A keyboard shortcut to select all text
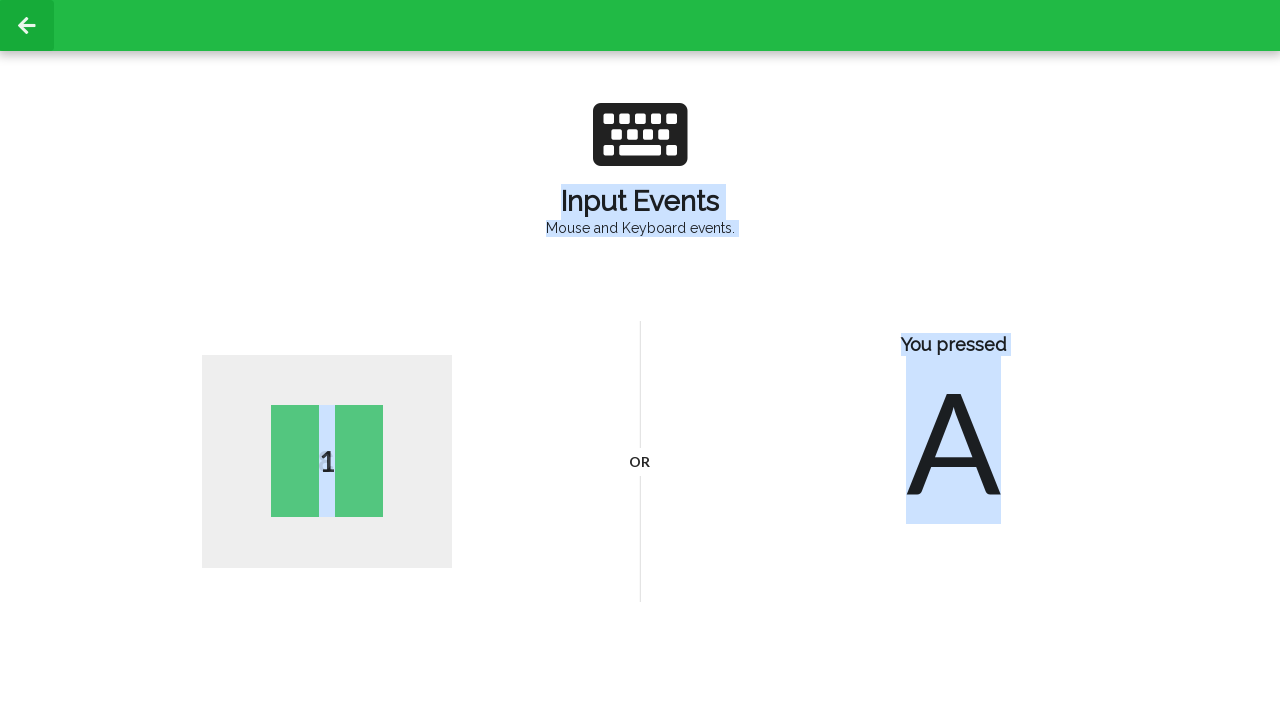

Performed Ctrl+C keyboard shortcut to copy selected text
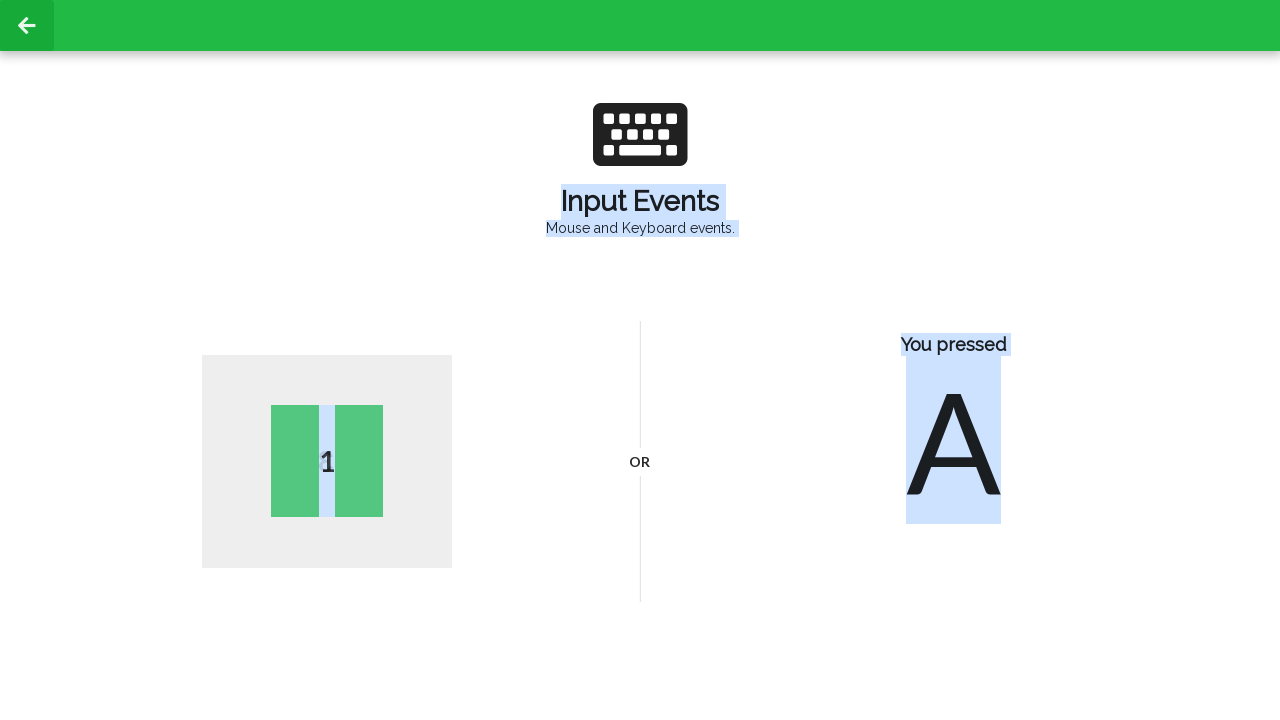

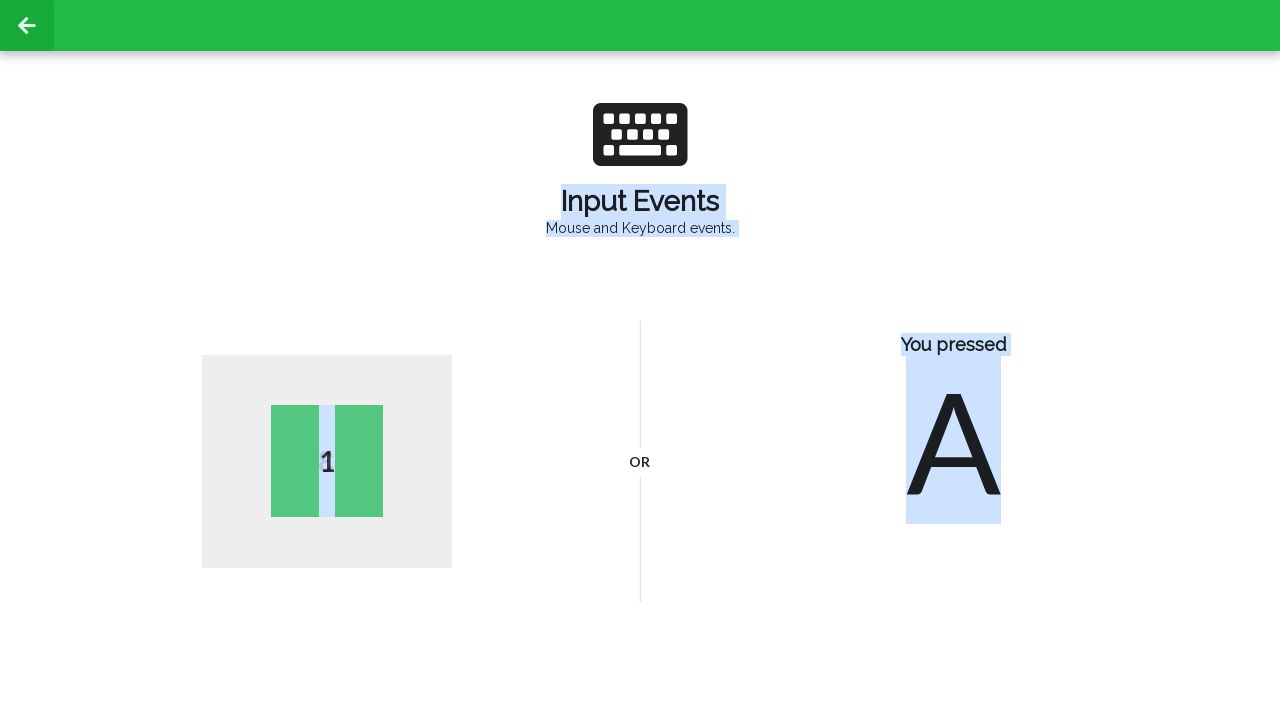